Tests navigation to the Ambassadors page by first going to Community and then clicking the pagination navigation element

Starting URL: https://playwright.dev/

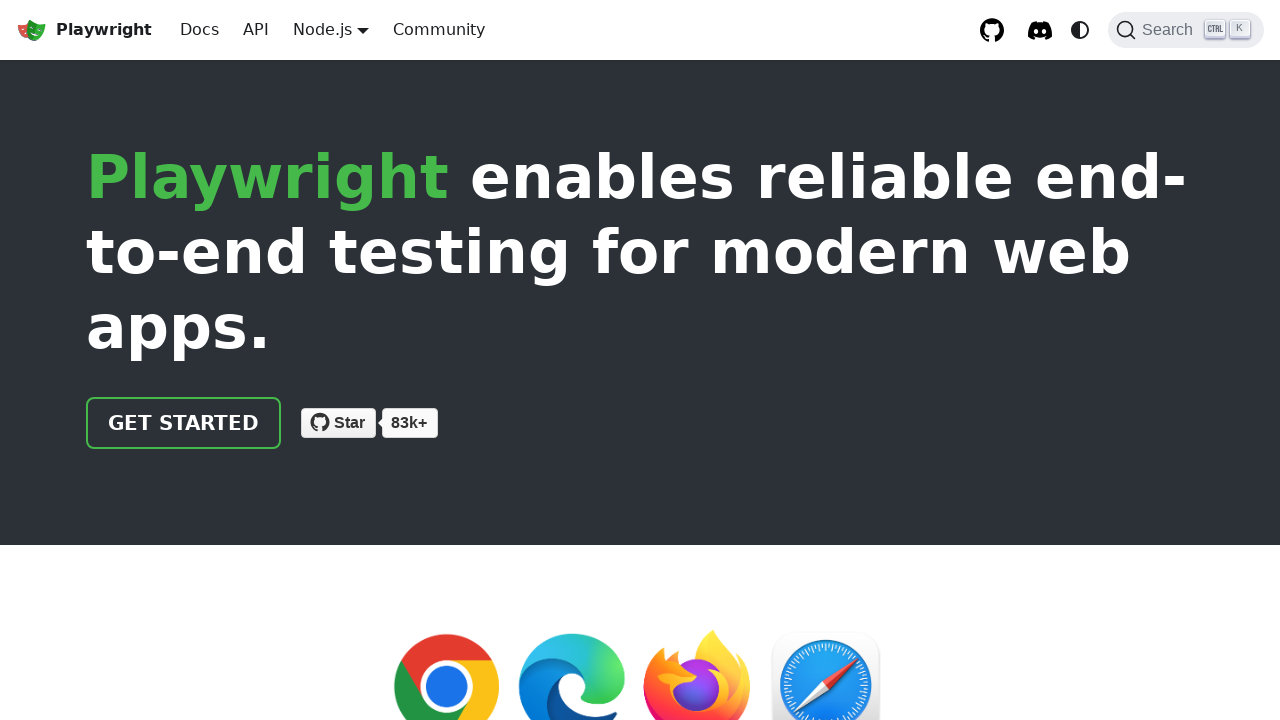

Clicked on Community link in navigation at (439, 30) on internal:role=link[name="Community"i]
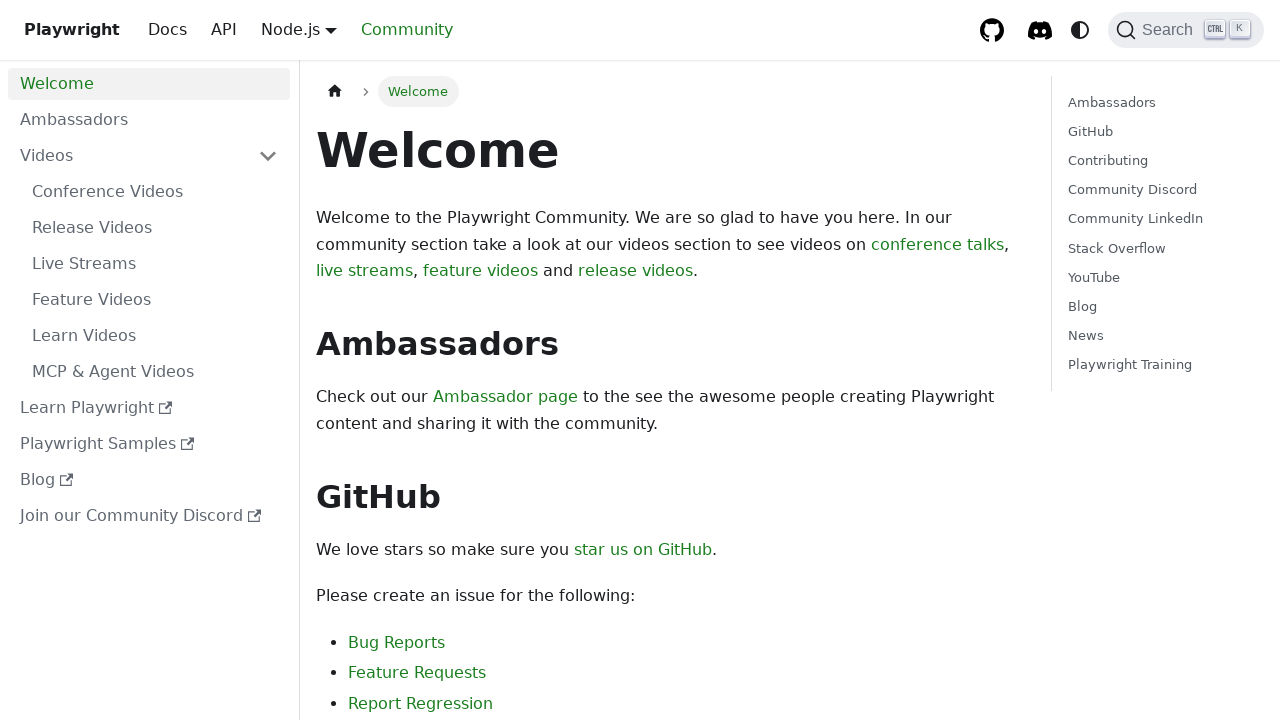

Clicked on pagination navigation element to navigate to Ambassadors page at (847, 368) on .pagination-nav__sublabel
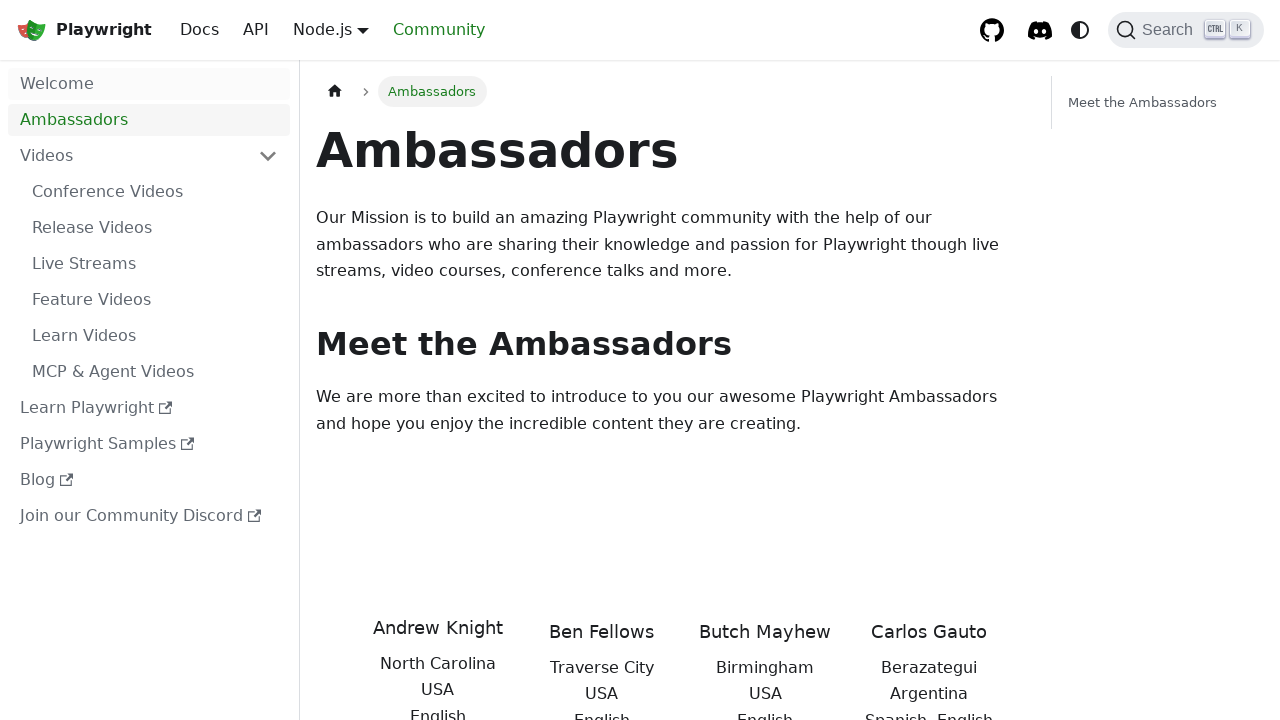

Ambassadors page loaded successfully
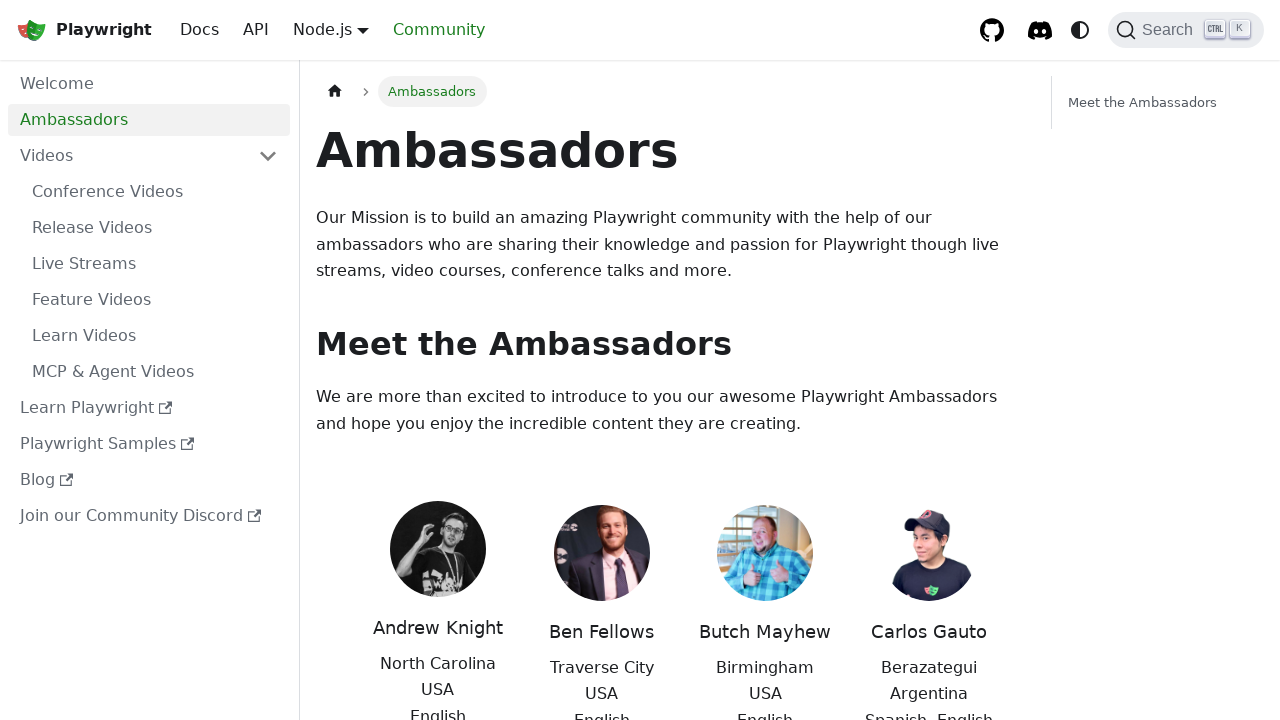

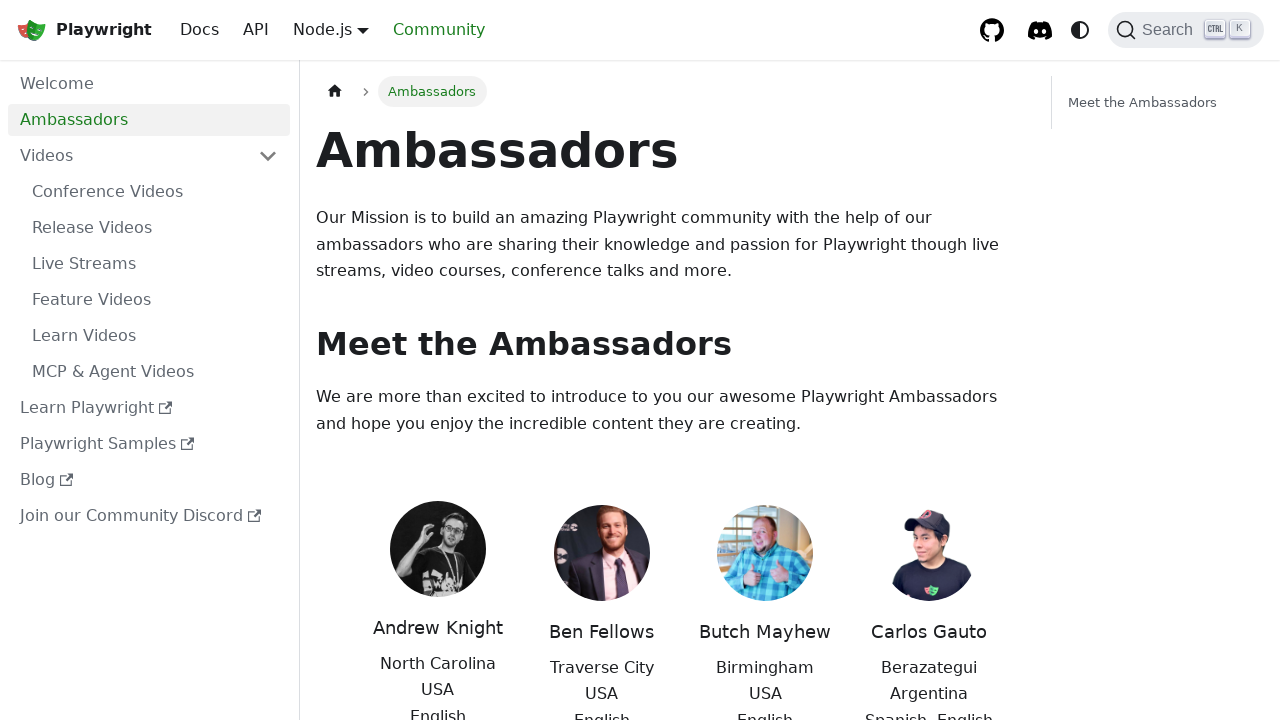